Tests text box form by filling in name, email, current address, and permanent address fields, then submitting and verifying the output.

Starting URL: https://demoqa.com/text-box

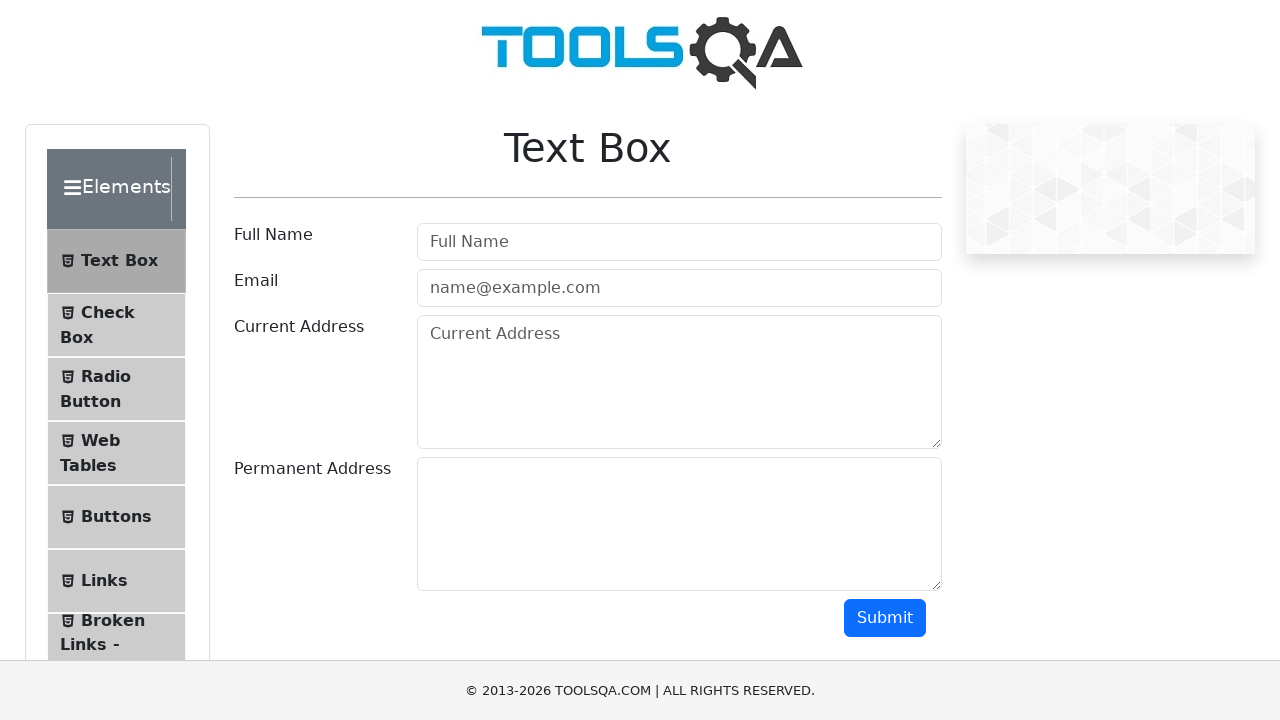

Filled userName field with 'John Smith' on #userName
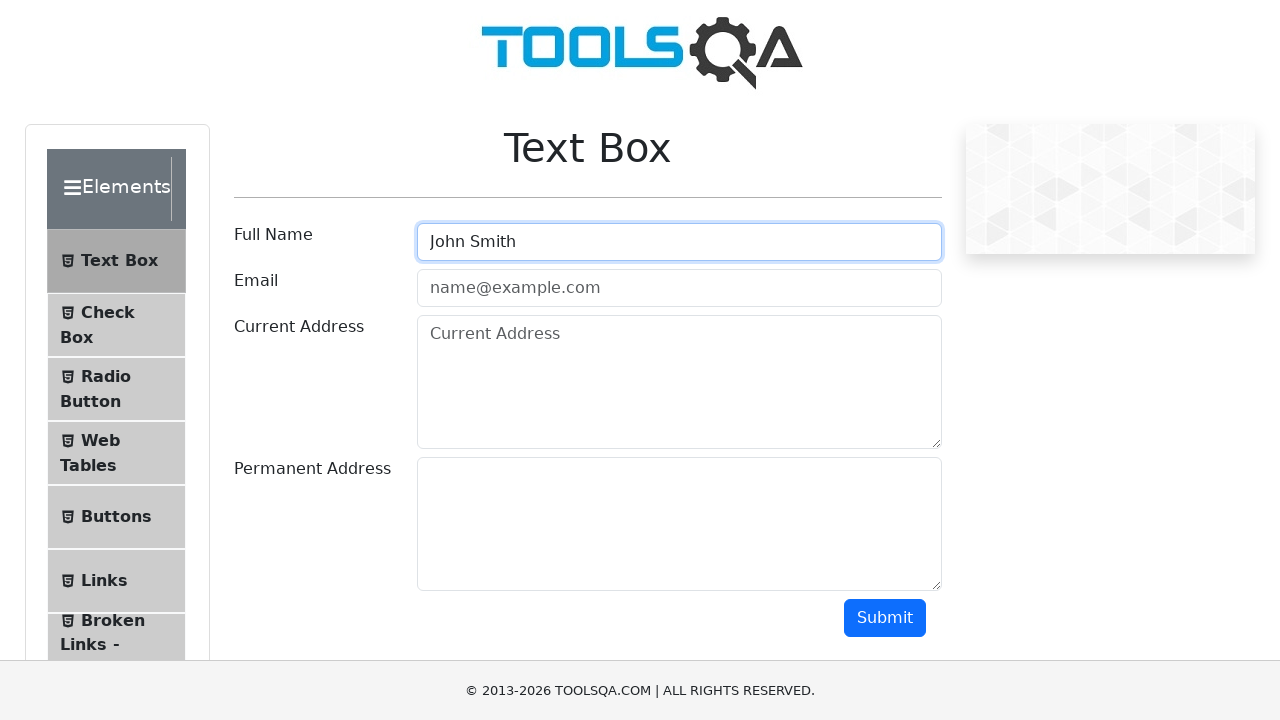

Filled userEmail field with 'johnsmith847@example.com' on #userEmail
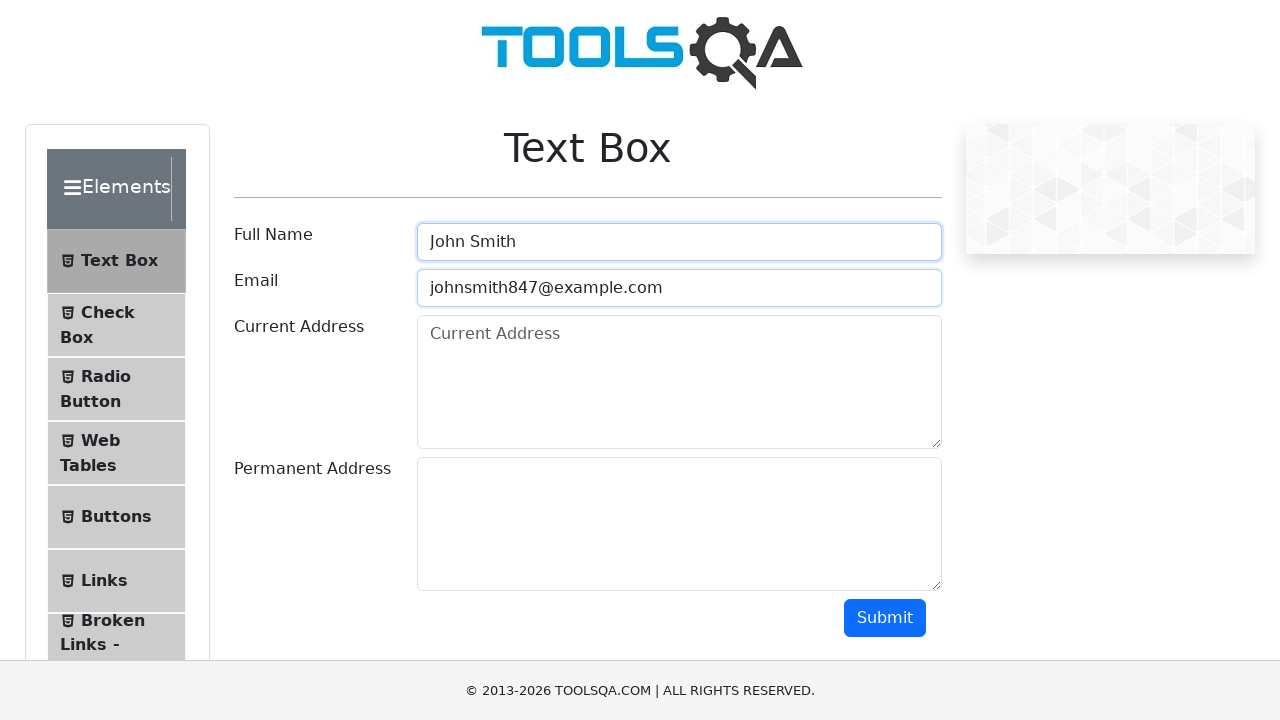

Filled currentAddress field with '123 Main Street, Suite 400' on #currentAddress
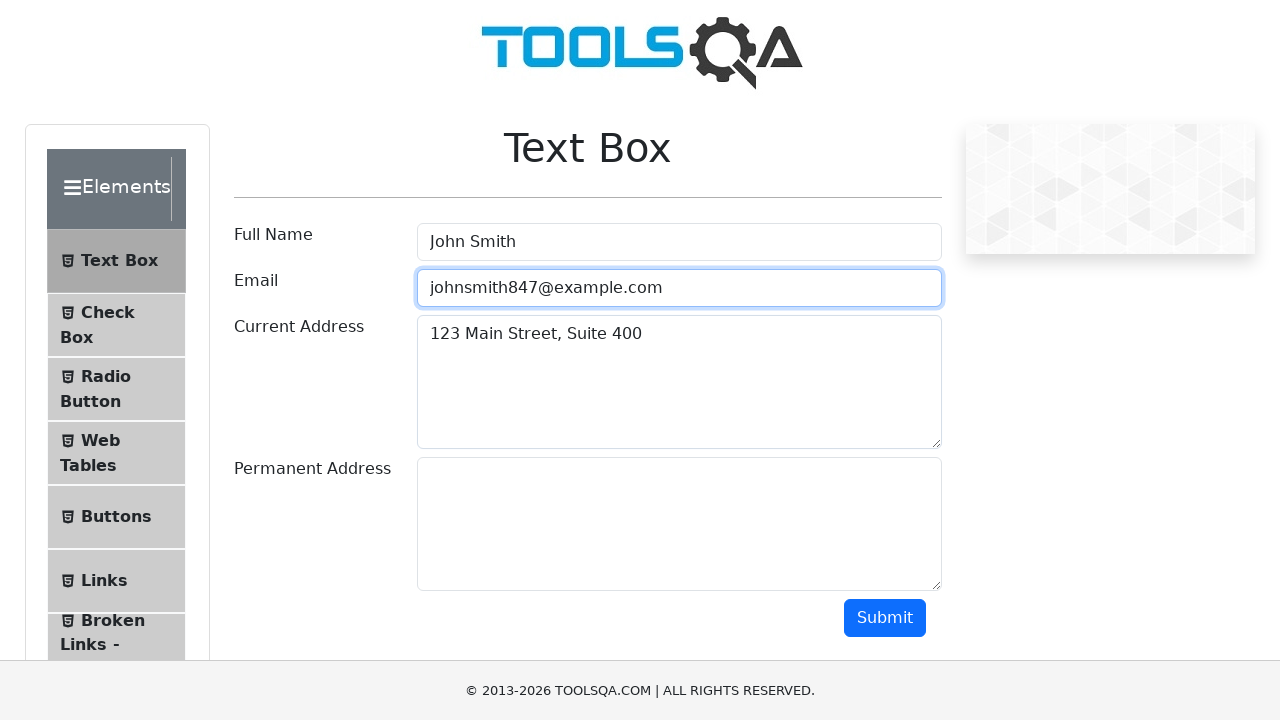

Filled permanentAddress field with '456 Oak Avenue, Apt 12B' on #permanentAddress
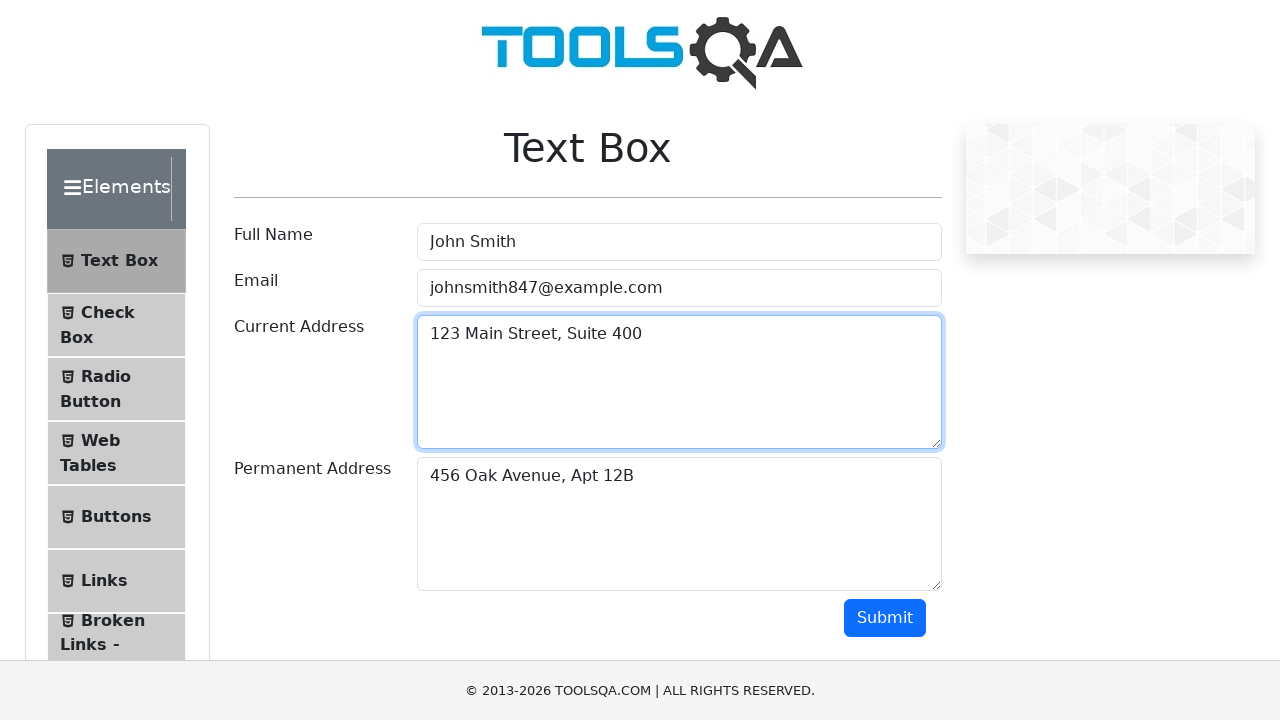

Scrolled submit button into view
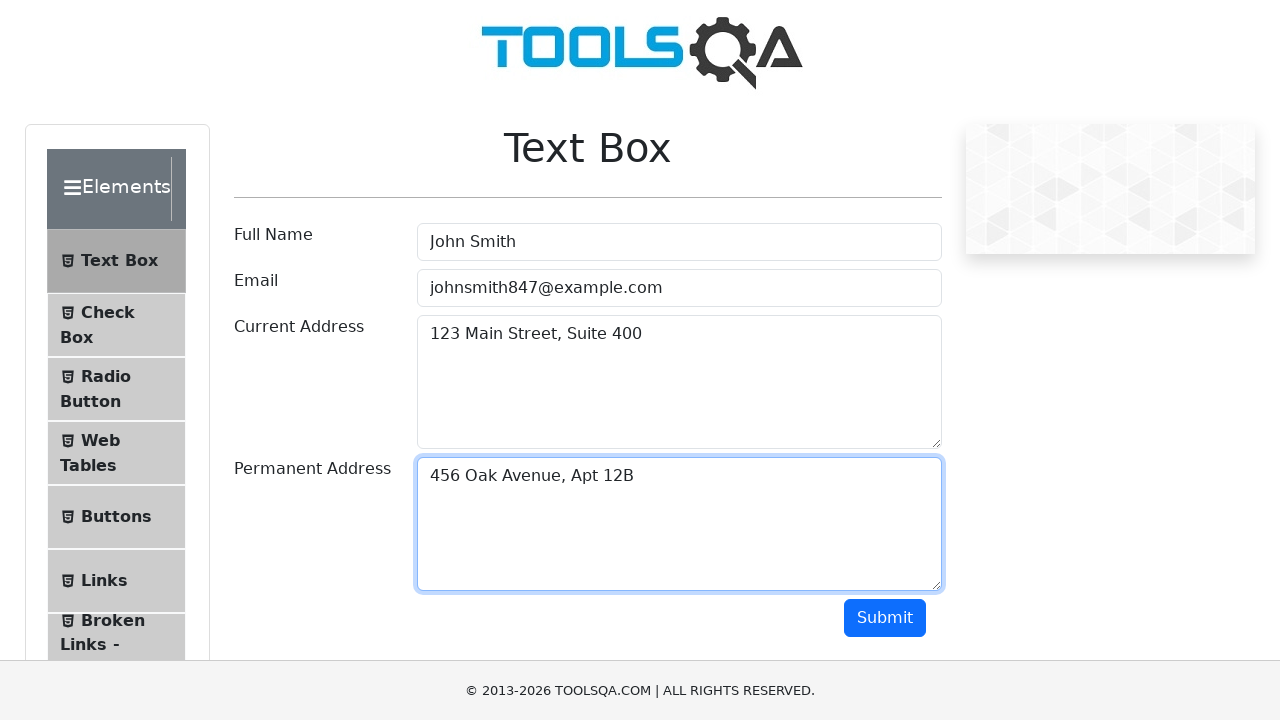

Clicked submit button to submit the form at (885, 618) on #submit
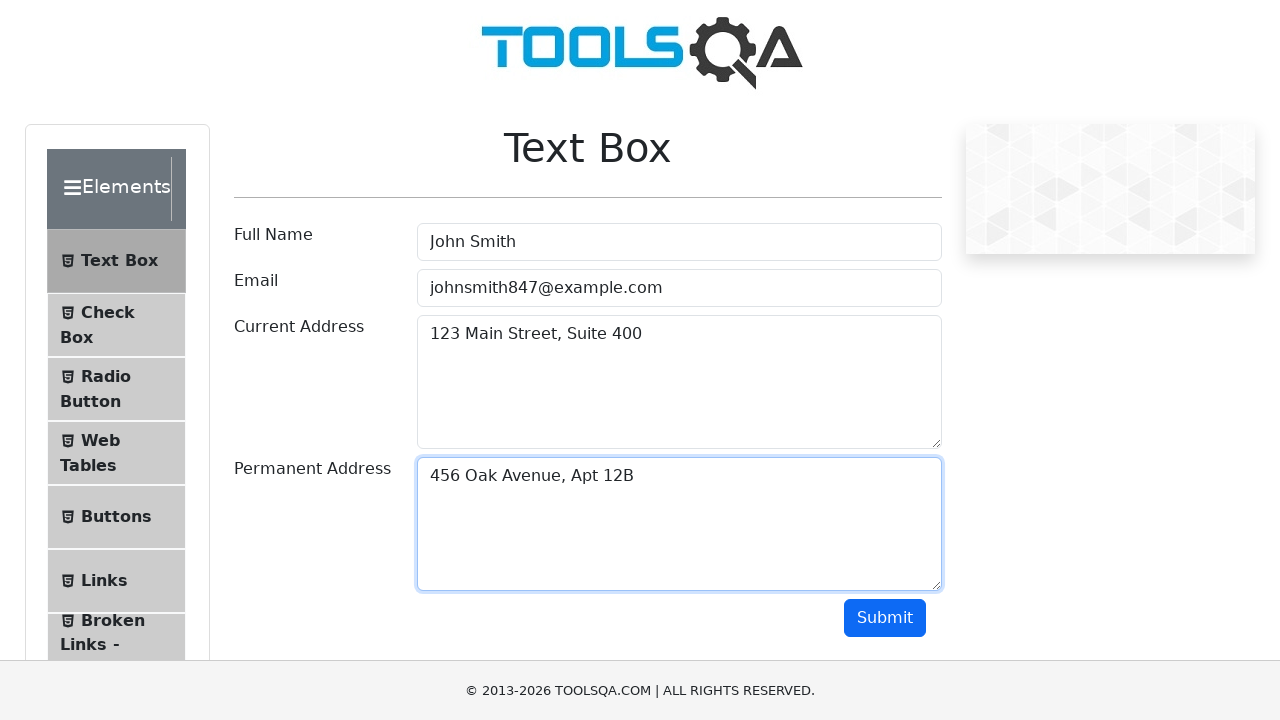

Output element loaded and is visible
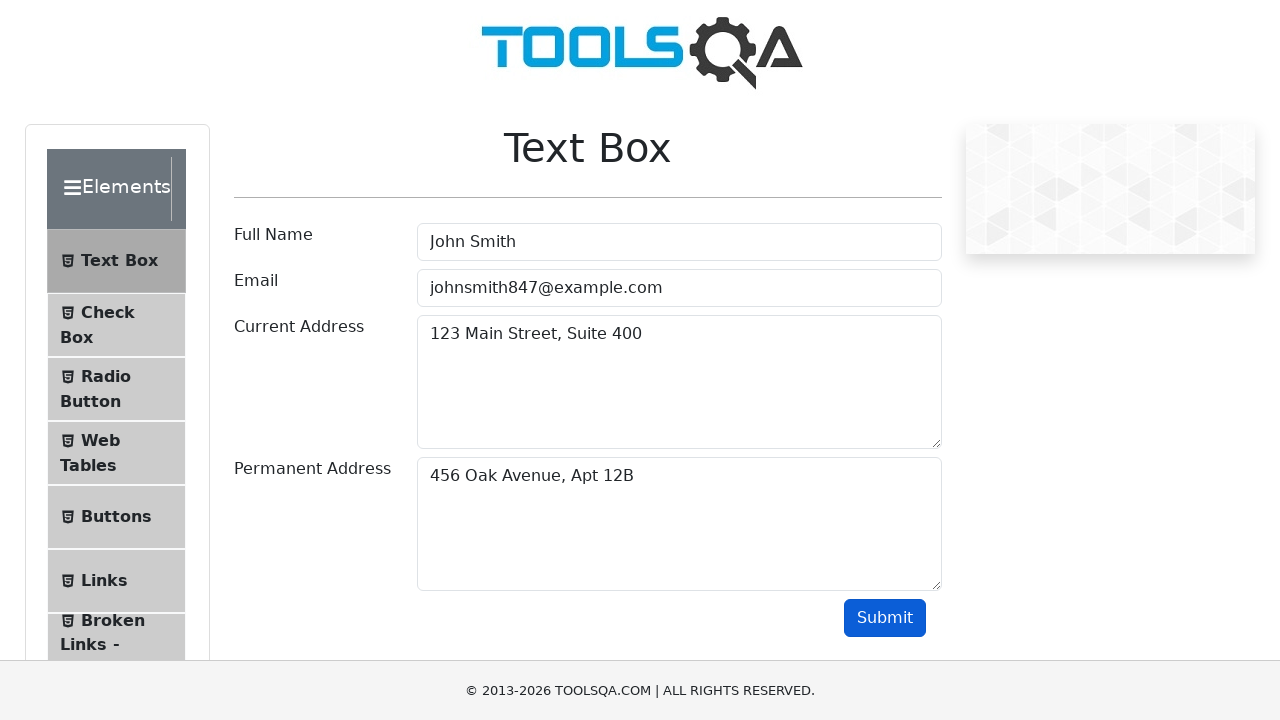

Retrieved output text content from the form submission
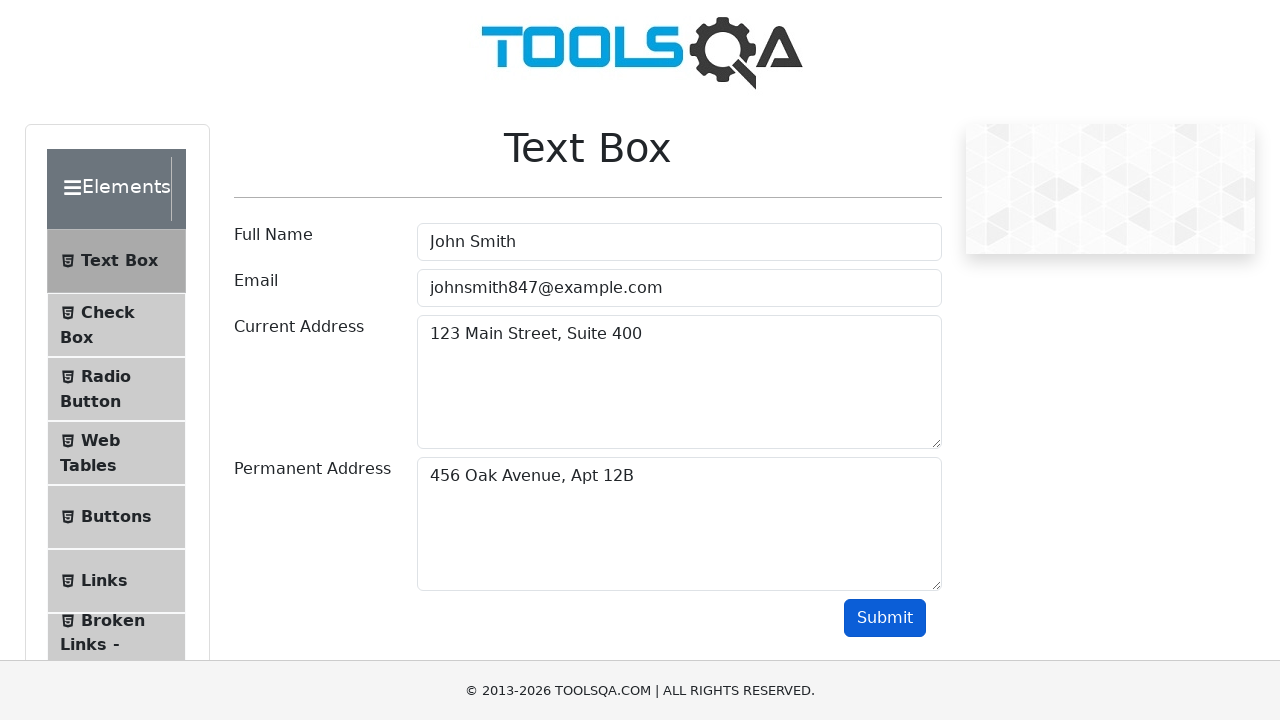

Verified full name 'John Smith' is present in output
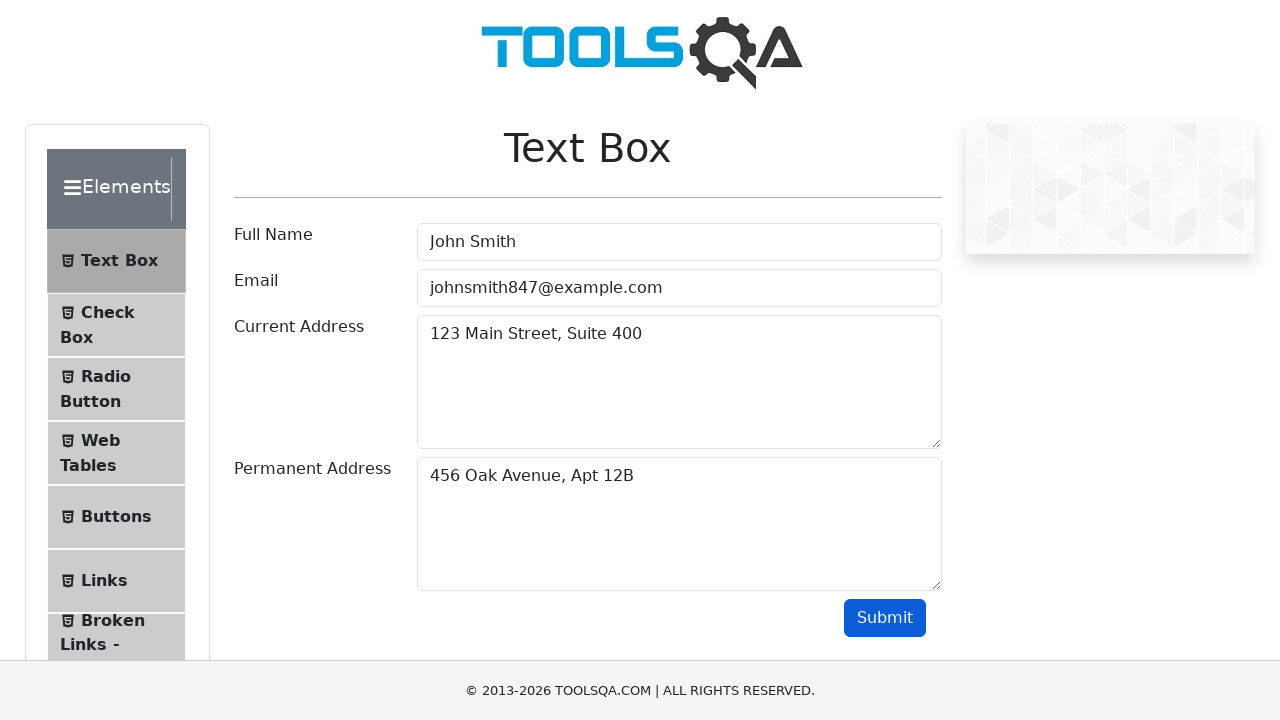

Verified email 'johnsmith847@example.com' is present in output
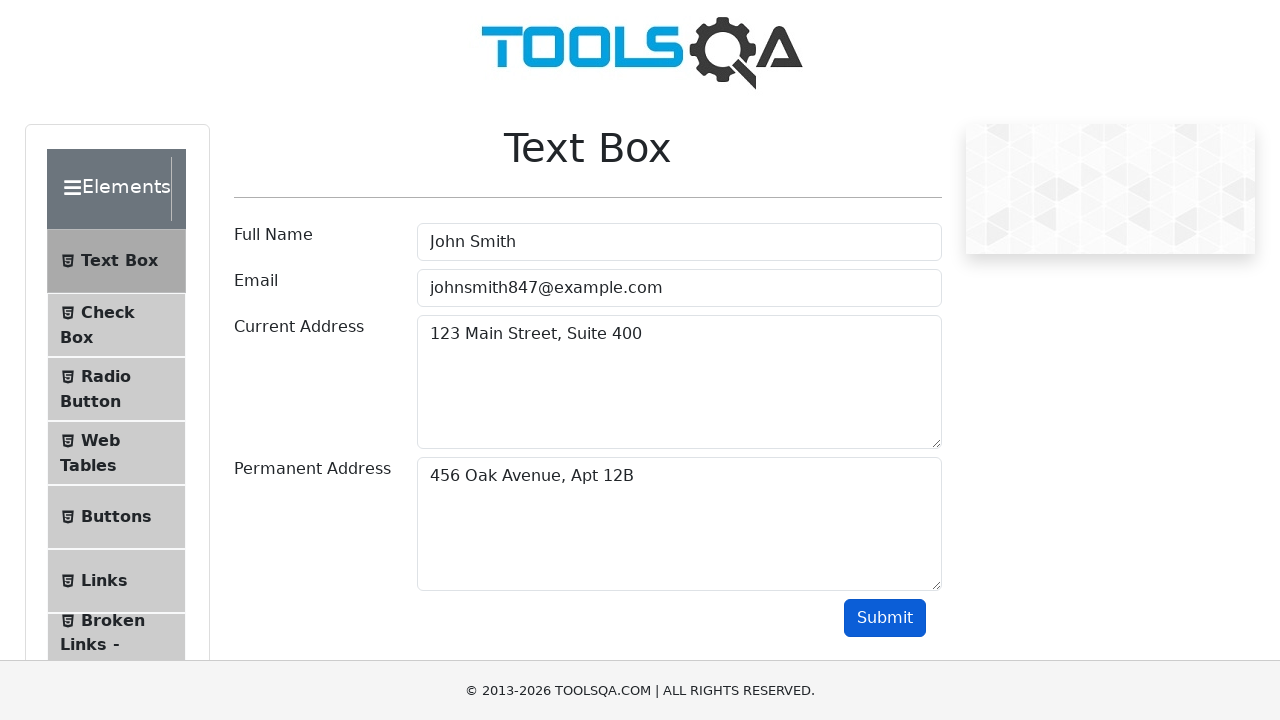

Verified current address '123 Main Street, Suite 400' is present in output
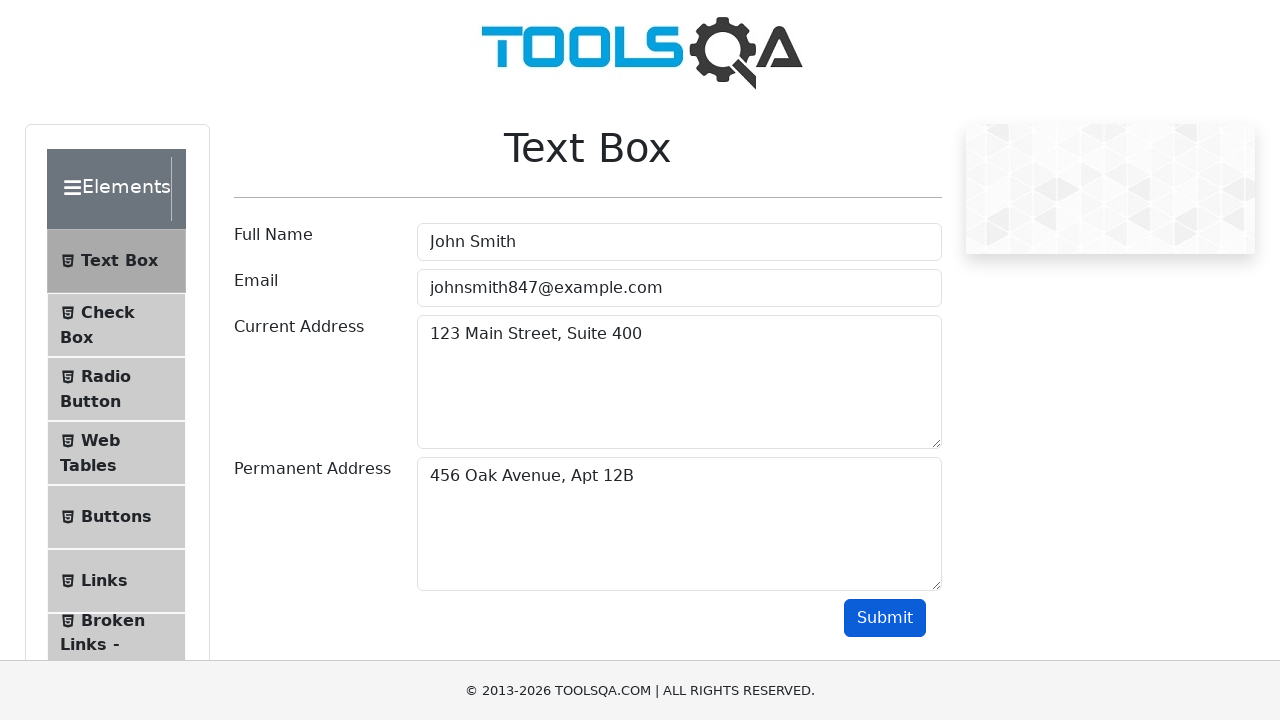

Verified permanent address '456 Oak Avenue, Apt 12B' is present in output
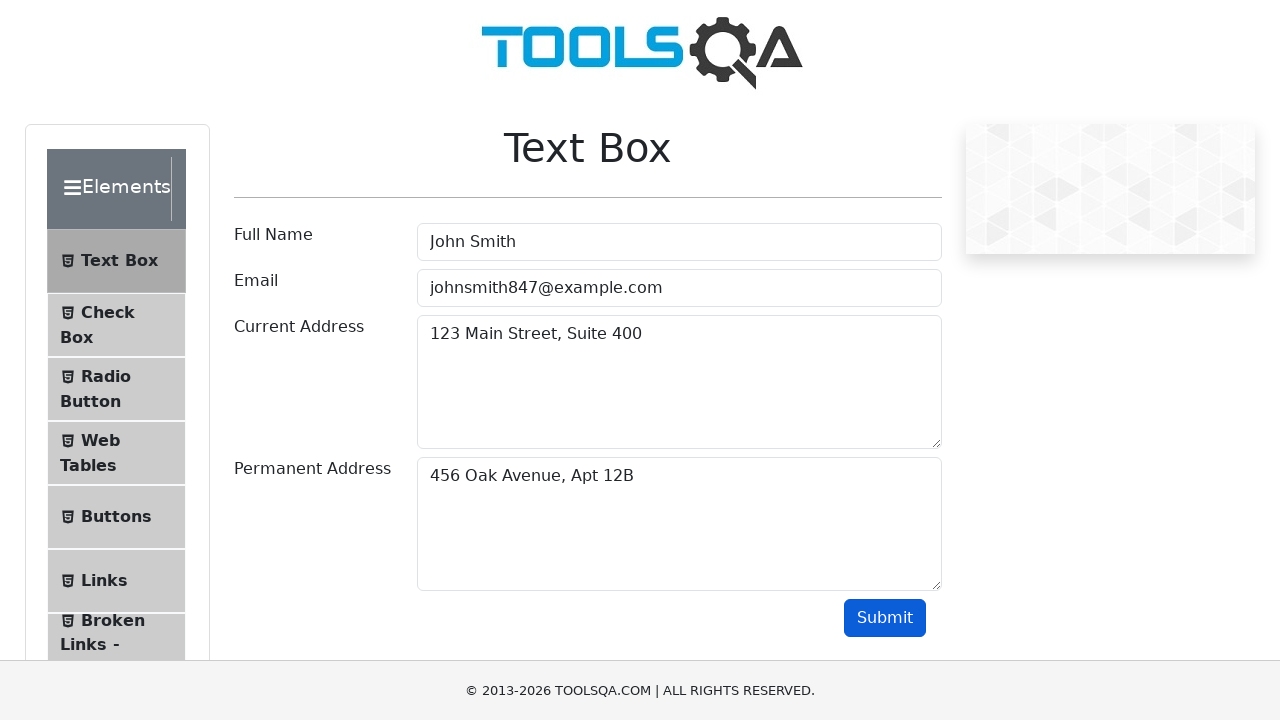

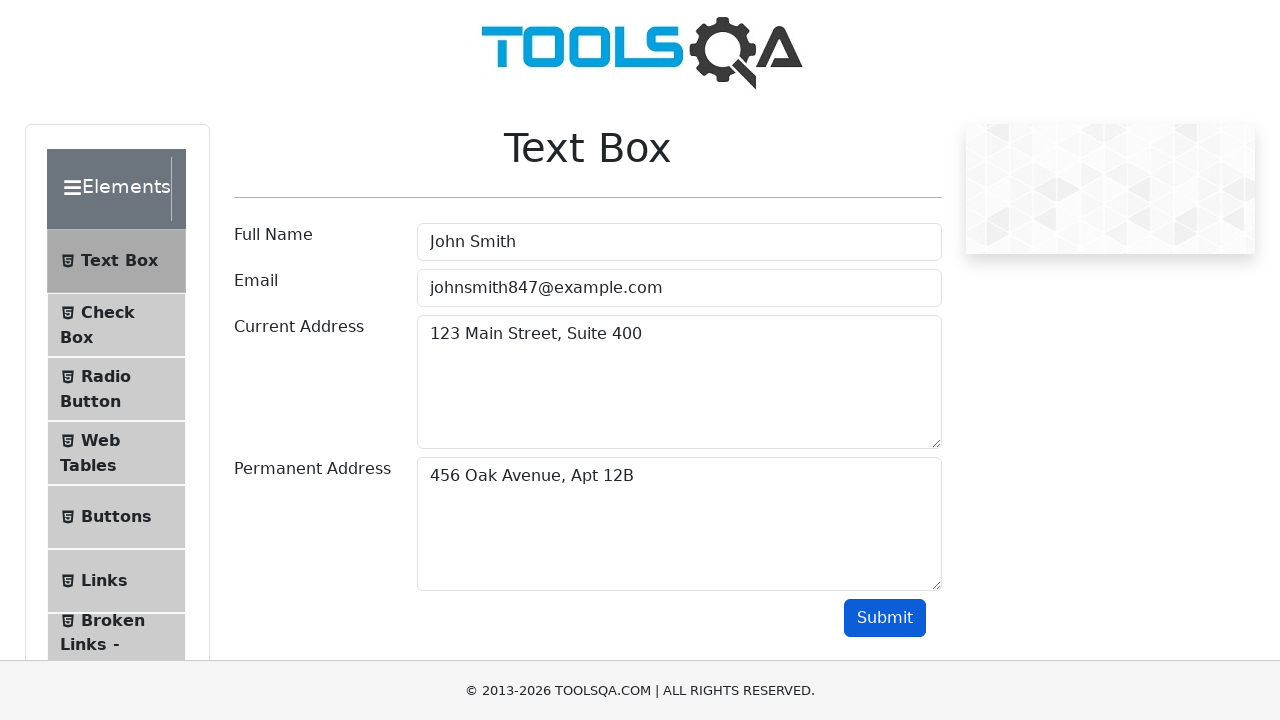